Tests that specific text content (business name, contact info, address) is present on all pages of the Frisör Saxé website

Starting URL: https://ntig-uppsala.github.io/Frisor-Saxe/index.html

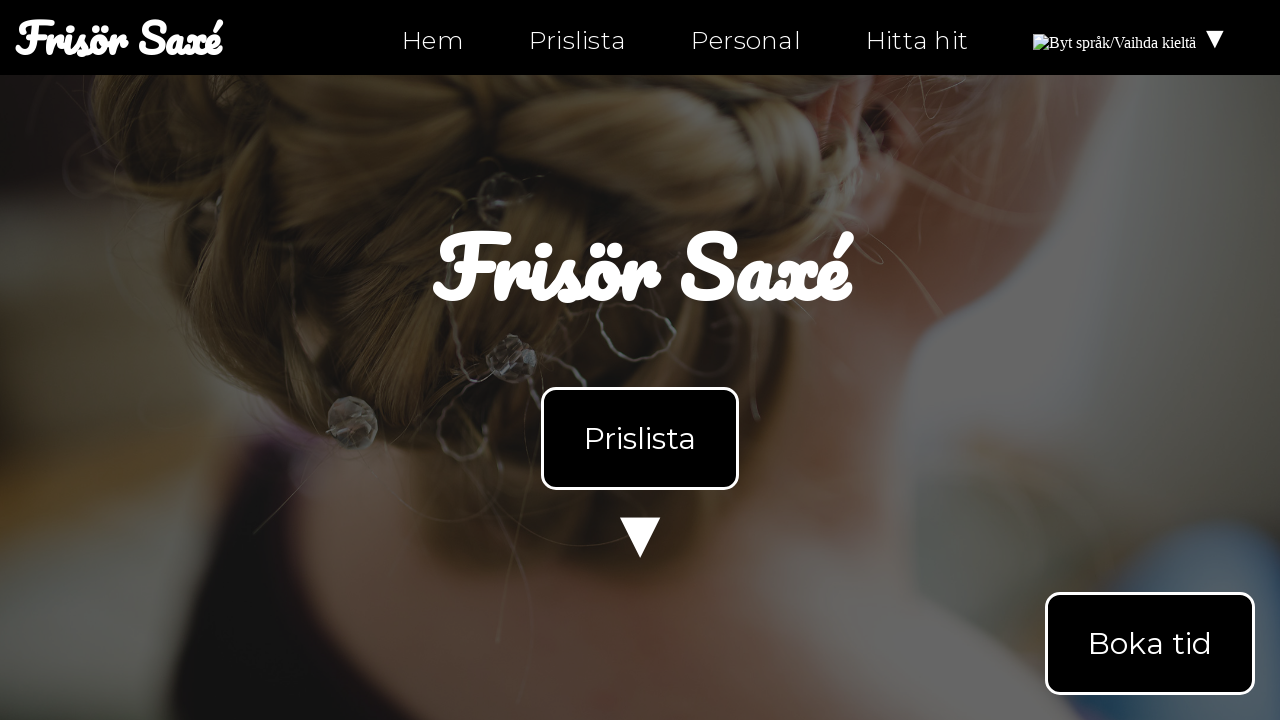

Waited for body element to load on index.html
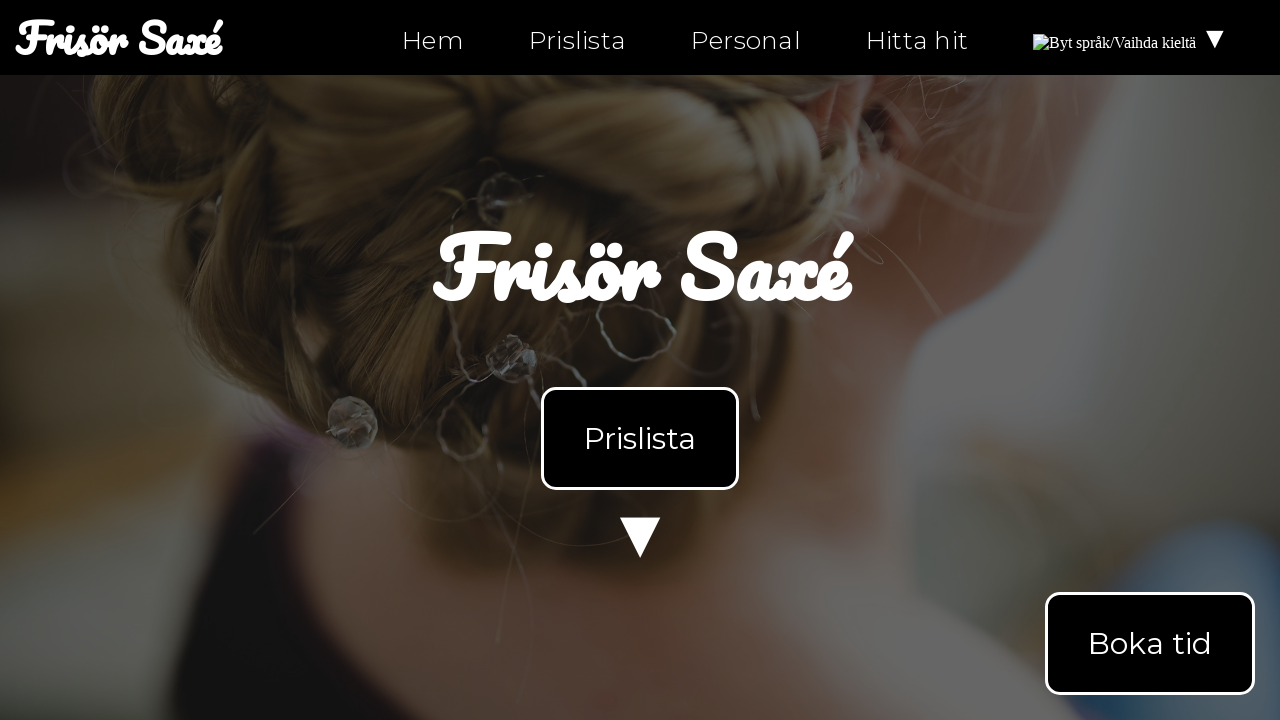

Retrieved body text content from index.html
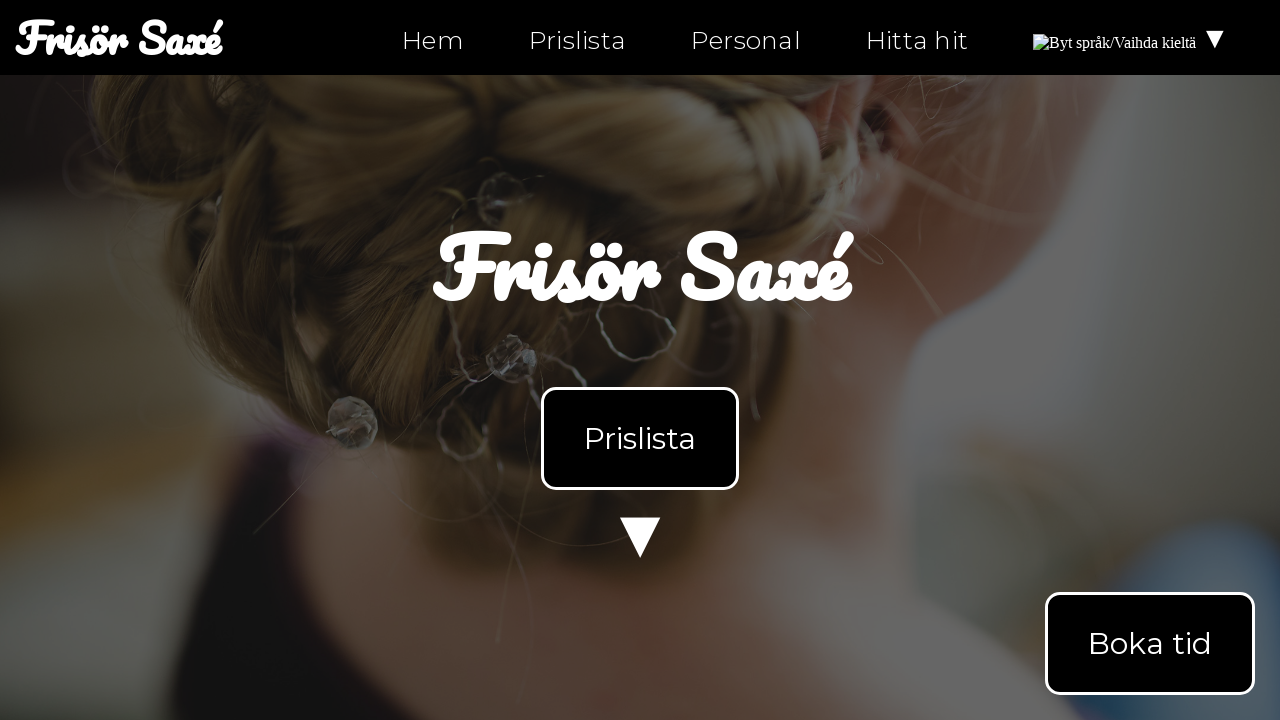

Verified 'Frisör Saxé' business name is present on index.html
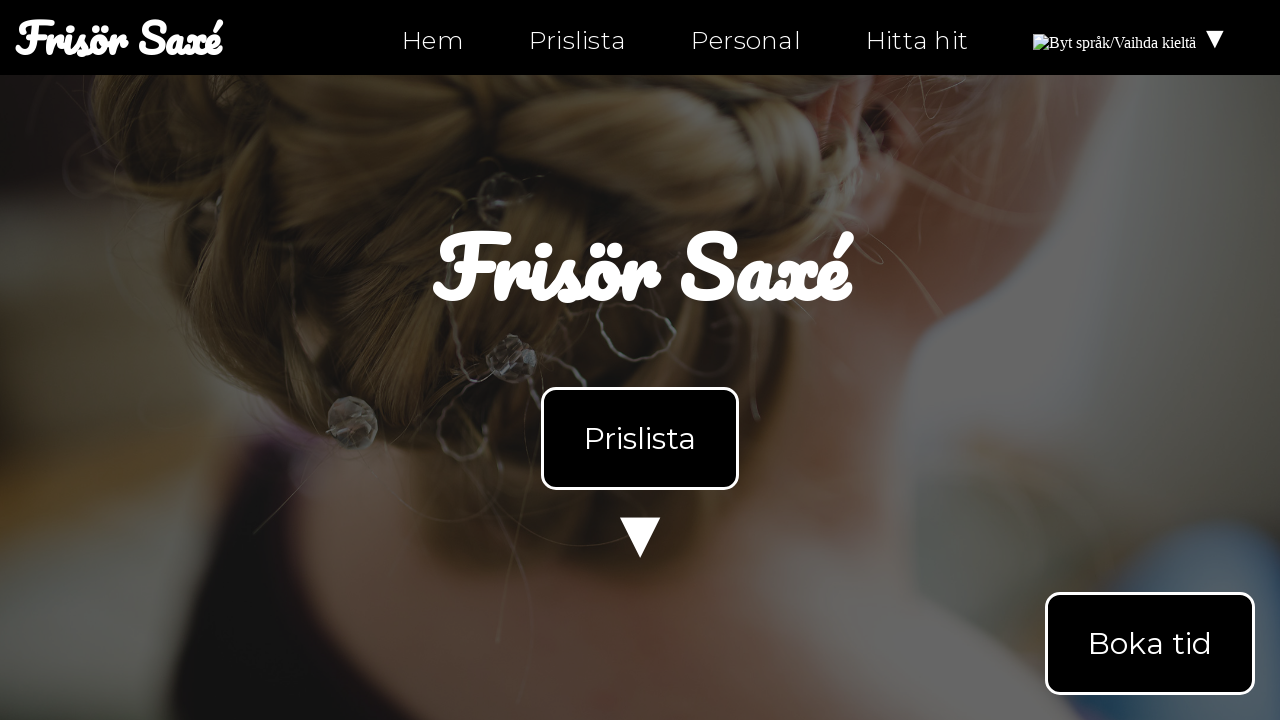

Verified 'Öppettider' (opening hours) text is present on index.html
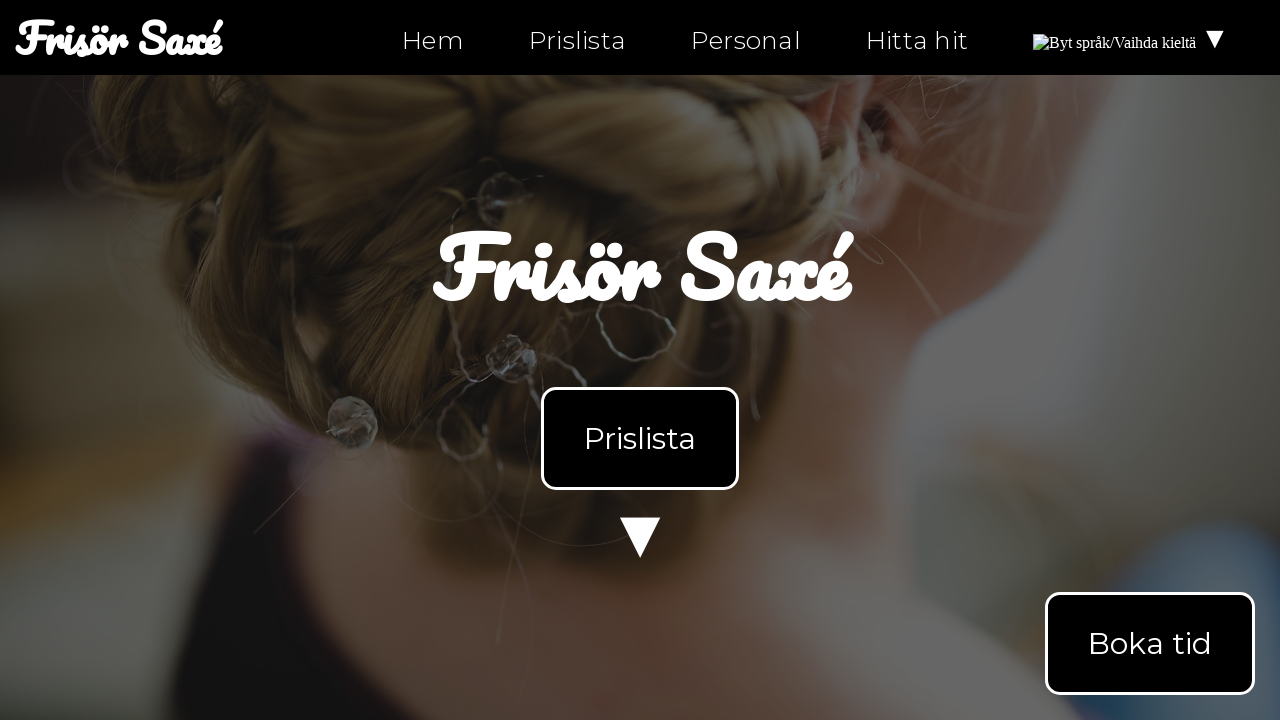

Verified 'Kontakt' (contact) text is present on index.html
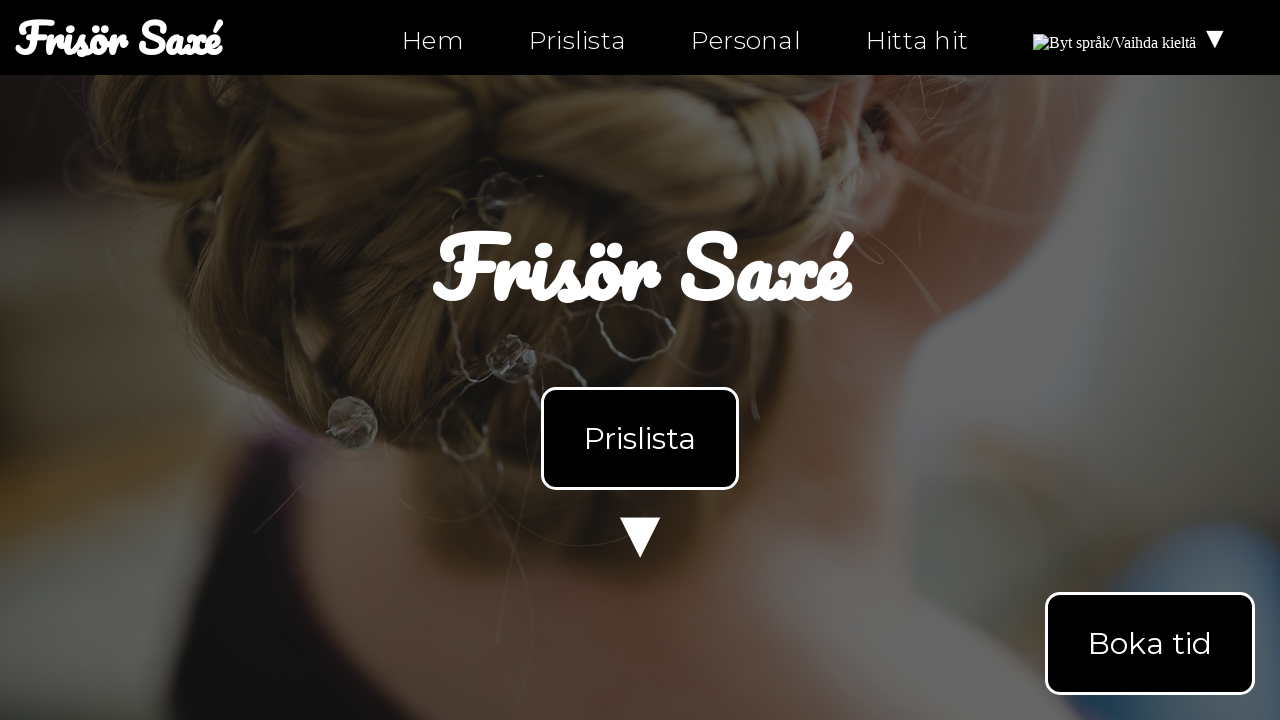

Verified phone number '0630-555-555' is present on index.html
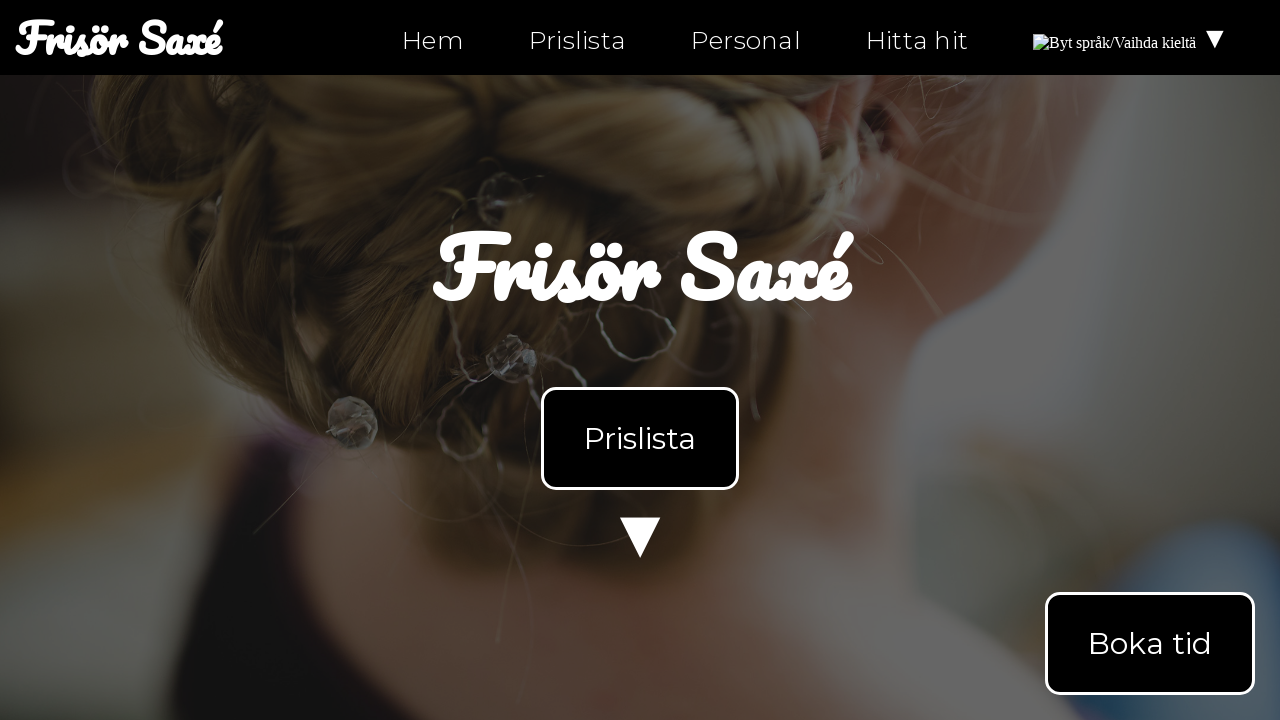

Verified email 'info@ntig-uppsala.github.io' is present on index.html
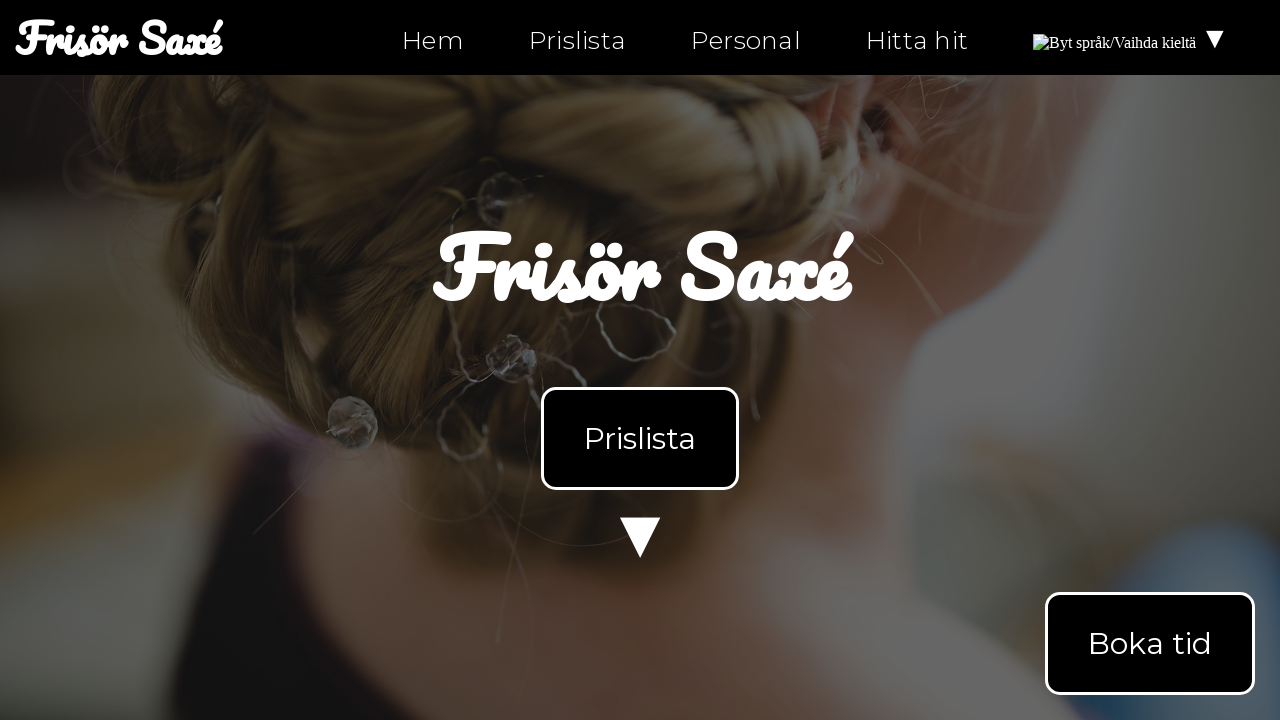

Verified 'Hitta hit' (directions) text is present on index.html
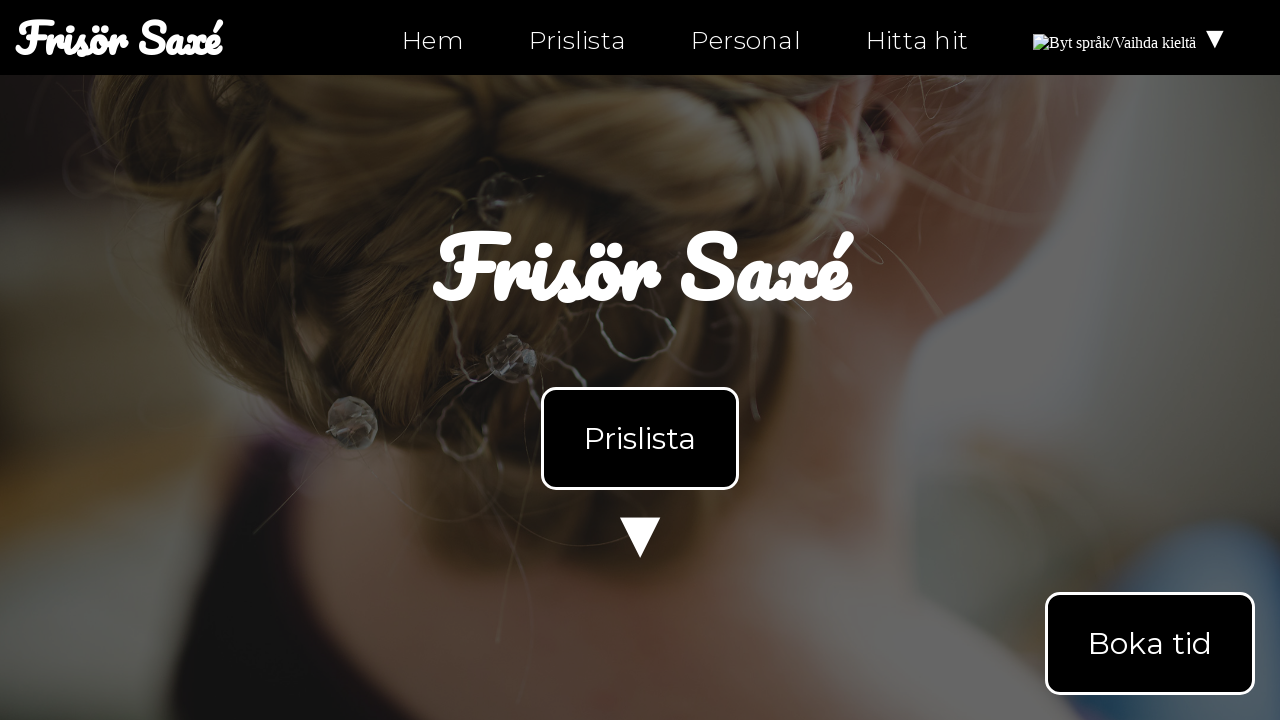

Verified street address 'Fjällgatan 32H' is present on index.html
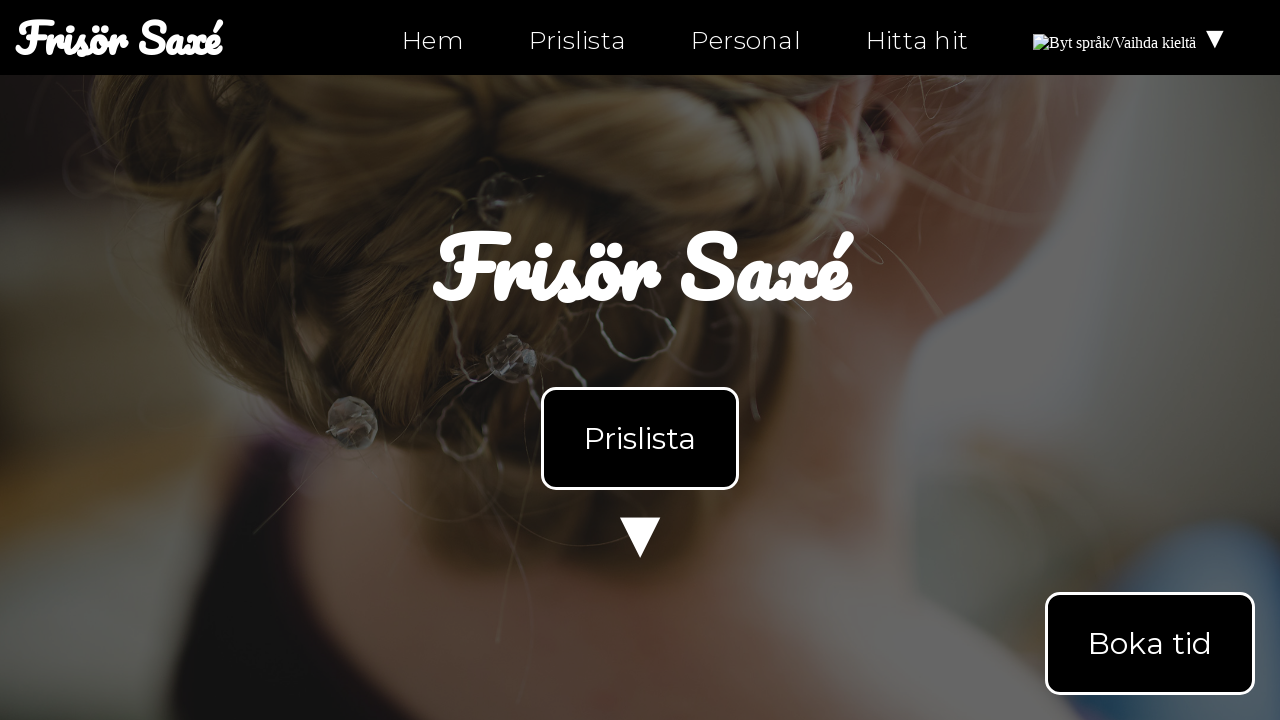

Verified postal code and city '981 39, Kiruna' is present on index.html
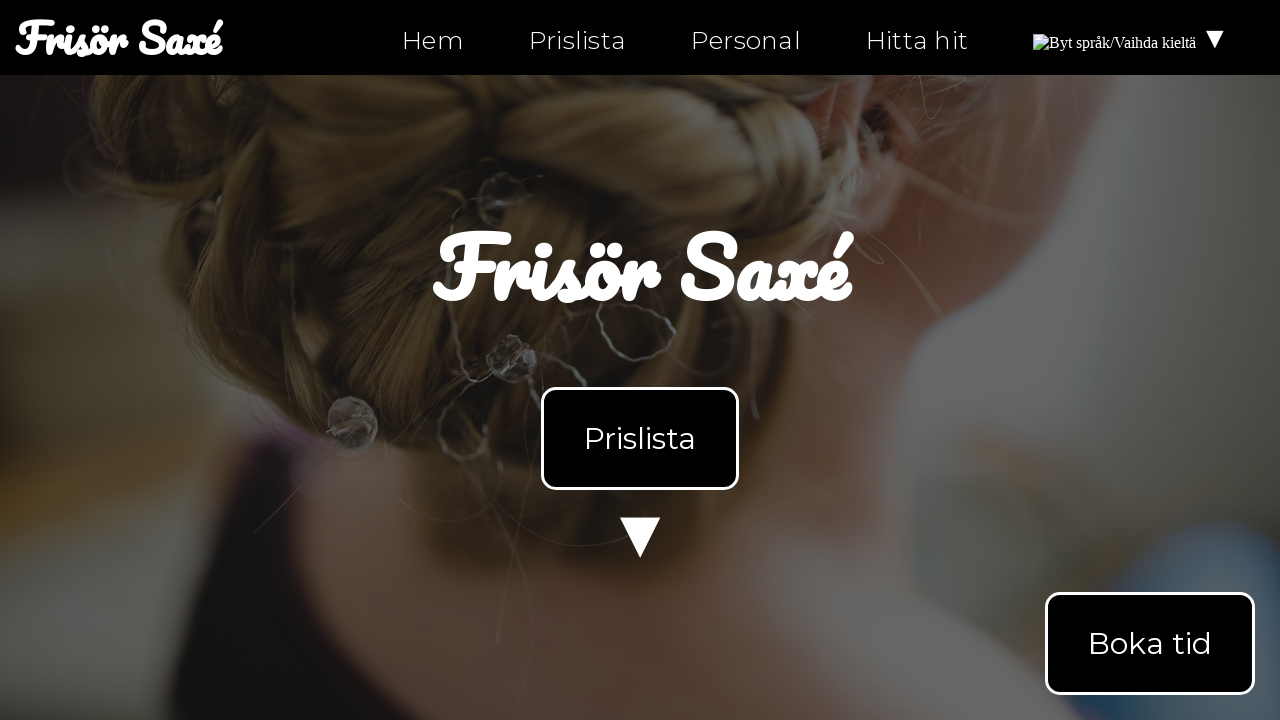

Verified 'Karta till oss' (map link) text is present on index.html
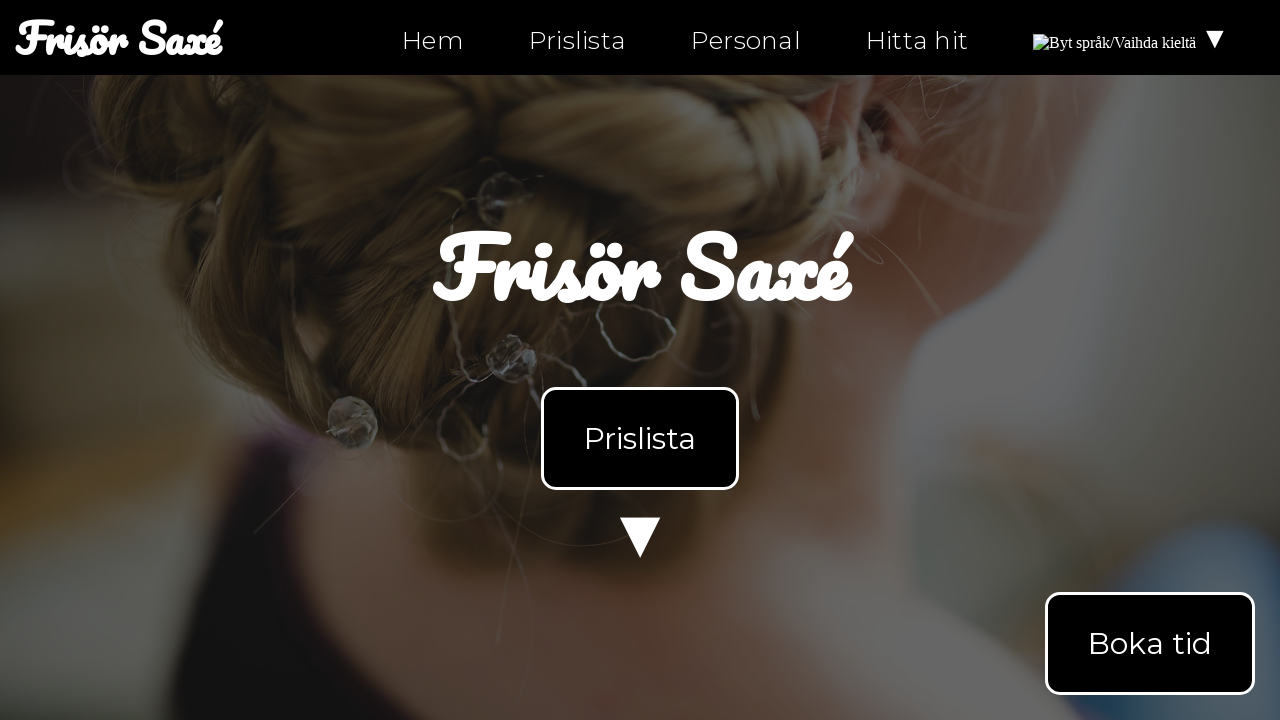

Navigated to personal.html page
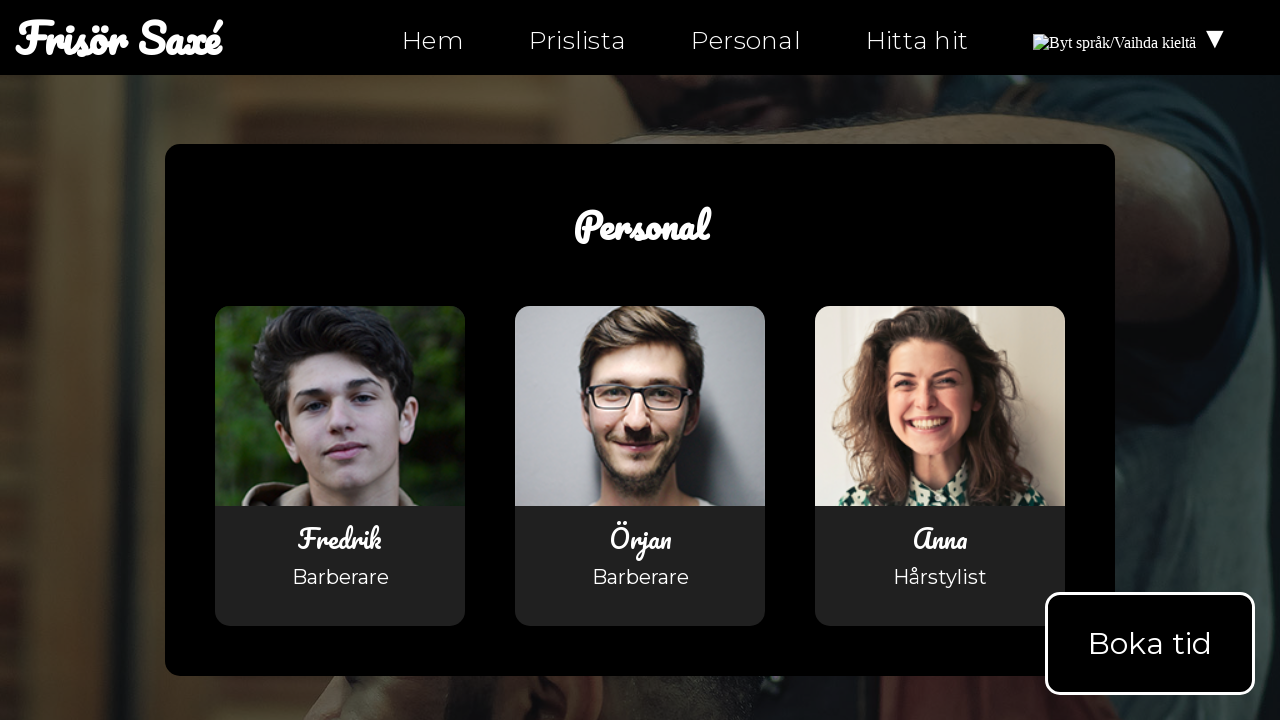

Retrieved body text content from personal.html
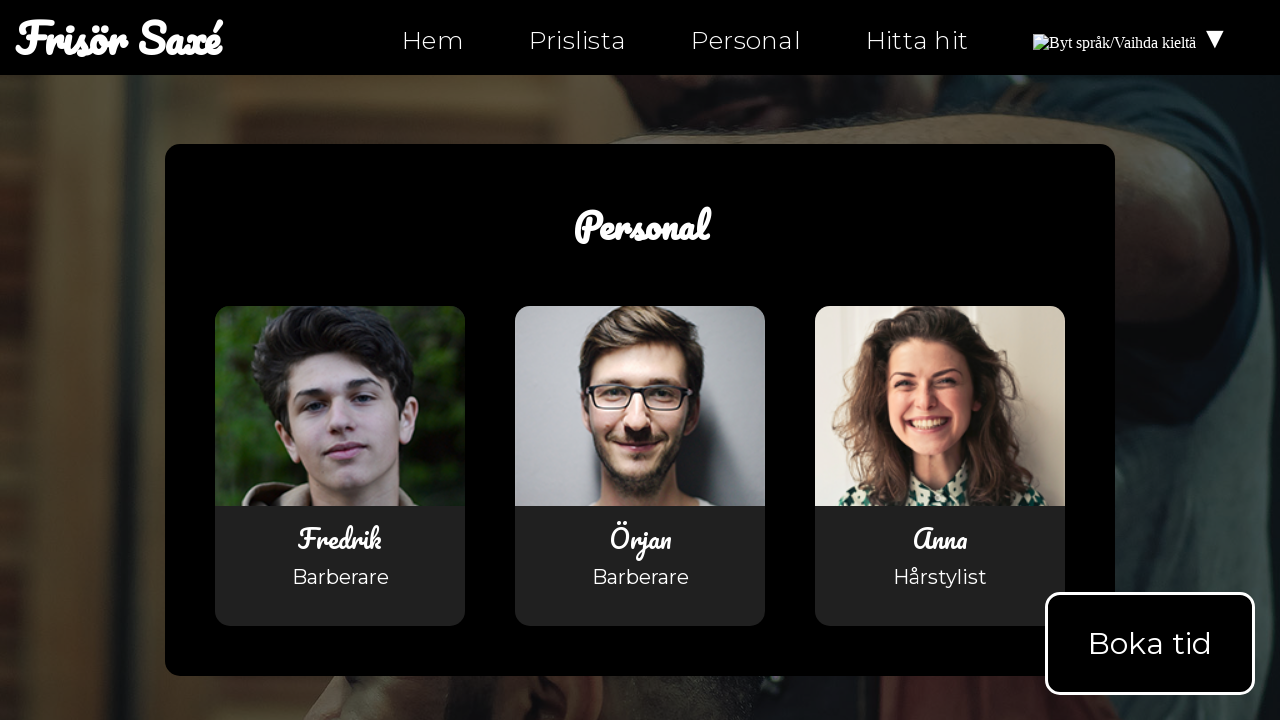

Verified 'Frisör Saxé' business name is present on personal.html
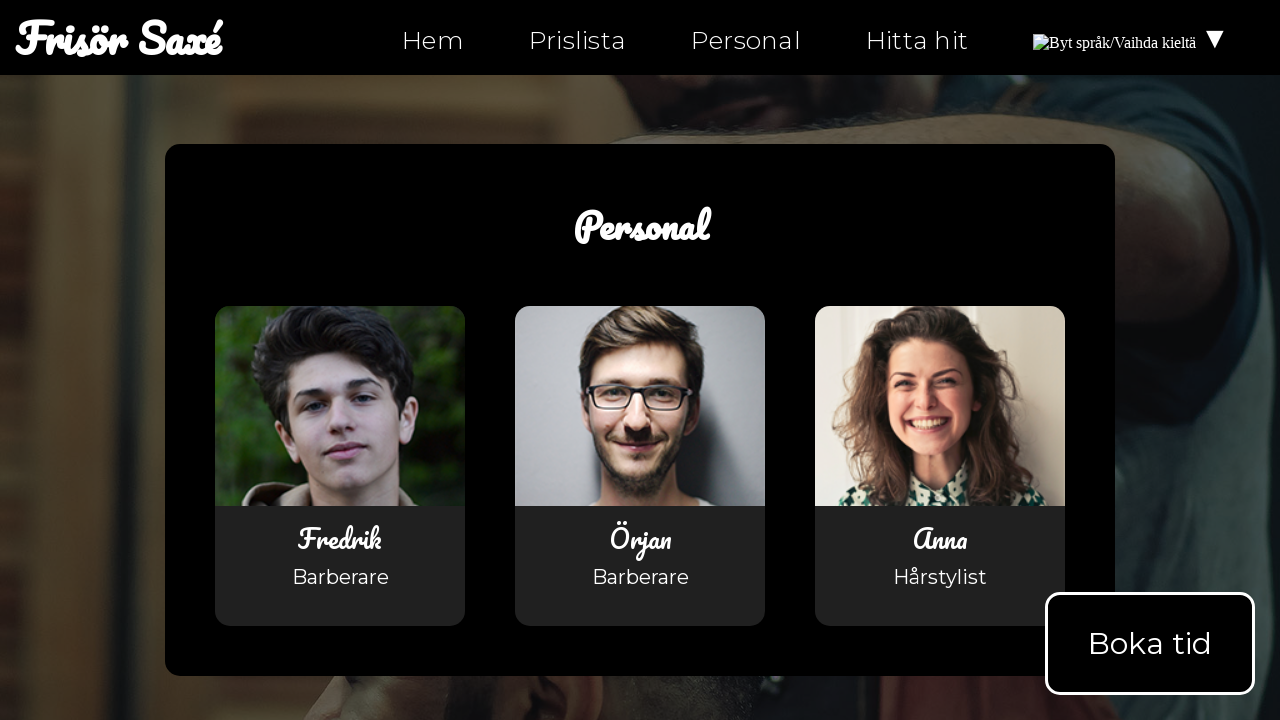

Verified 'Öppettider' (opening hours) text is present on personal.html
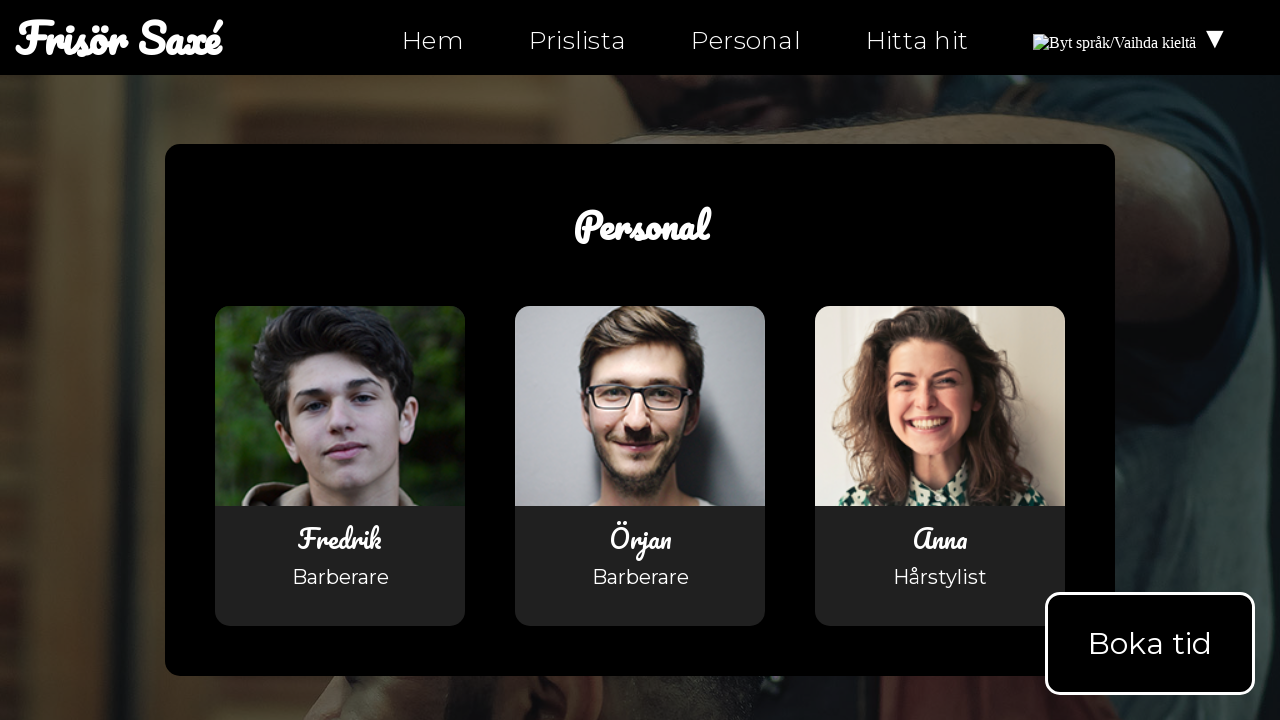

Navigated to hitta-hit.html page
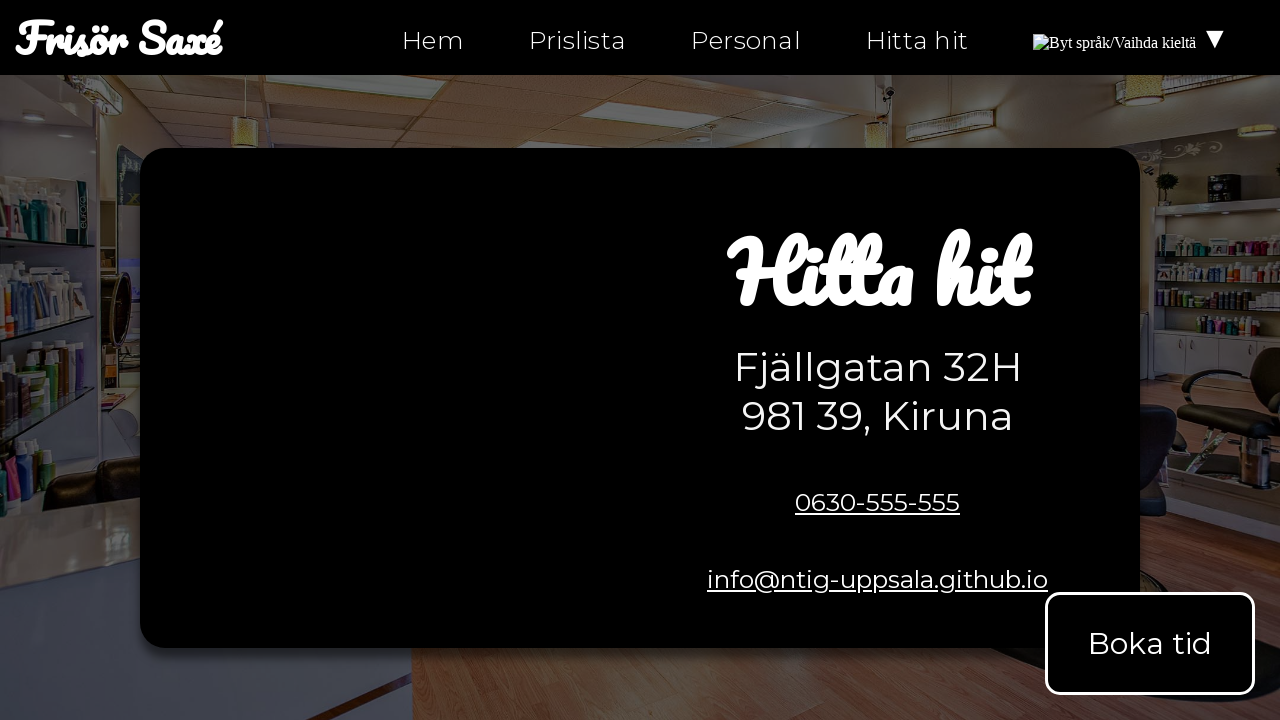

Retrieved body text content from hitta-hit.html
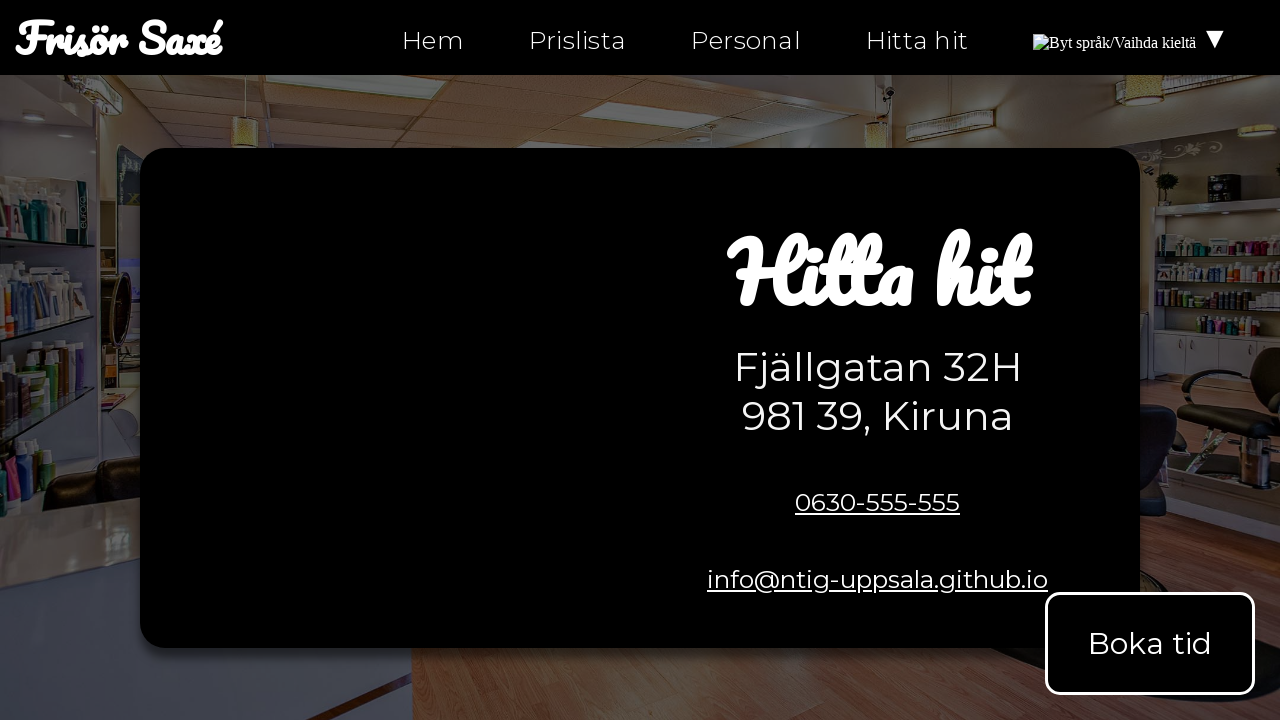

Verified 'Frisör Saxé' business name is present on hitta-hit.html
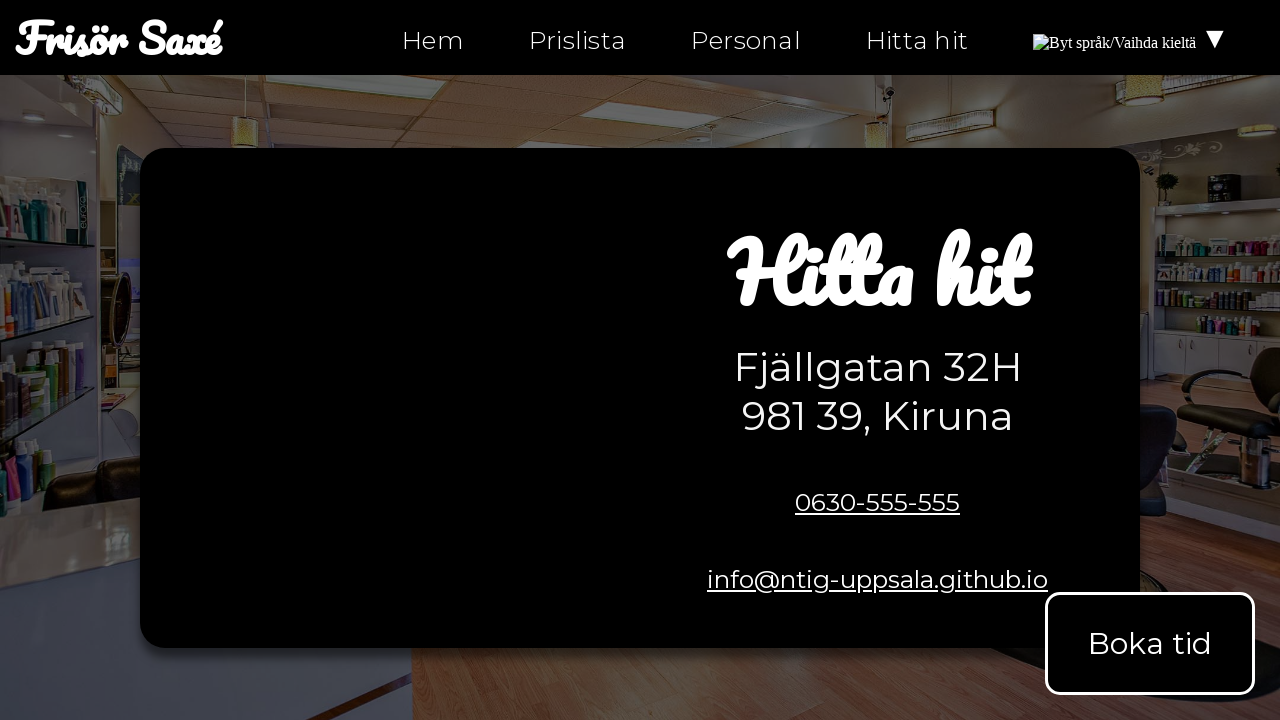

Verified 'Öppettider' (opening hours) text is present on hitta-hit.html
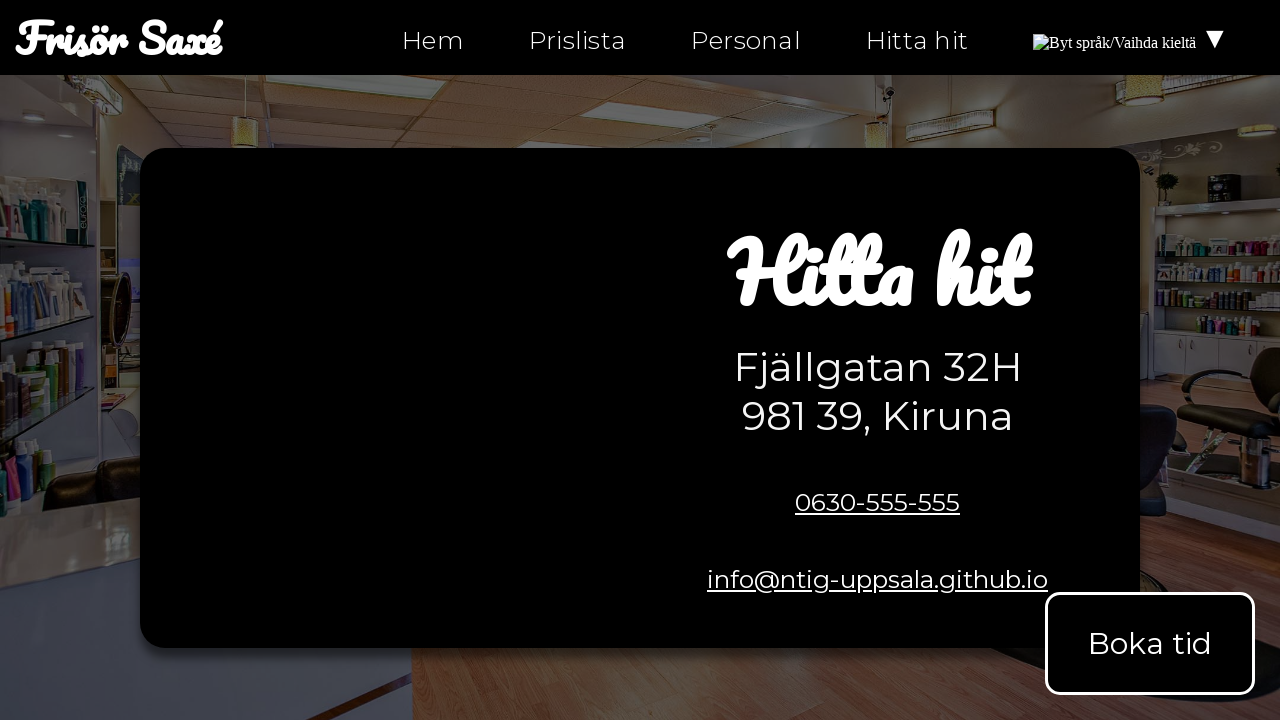

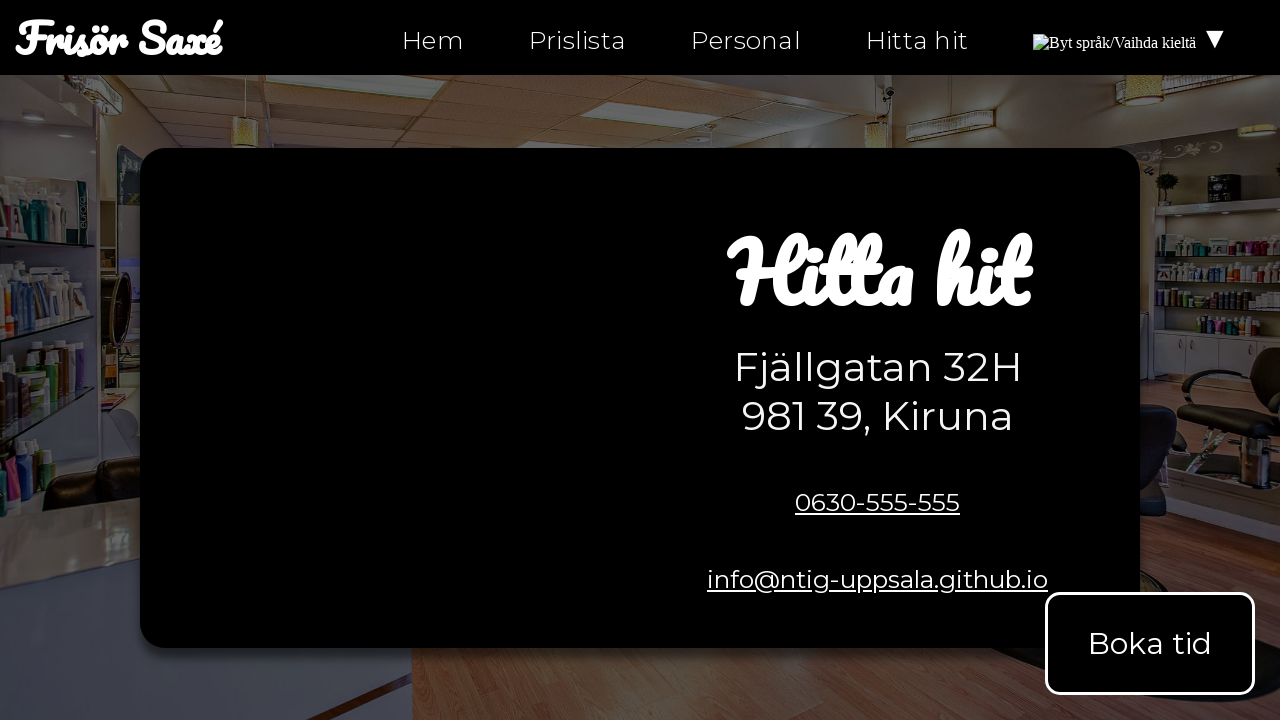